Tests clicking through a sequence of buttons on a "synchole" test page, starting with a start button, then clicking three sequential buttons, and verifying that a success message appears.

Starting URL: https://eviltester.github.io/synchole/buttons.html

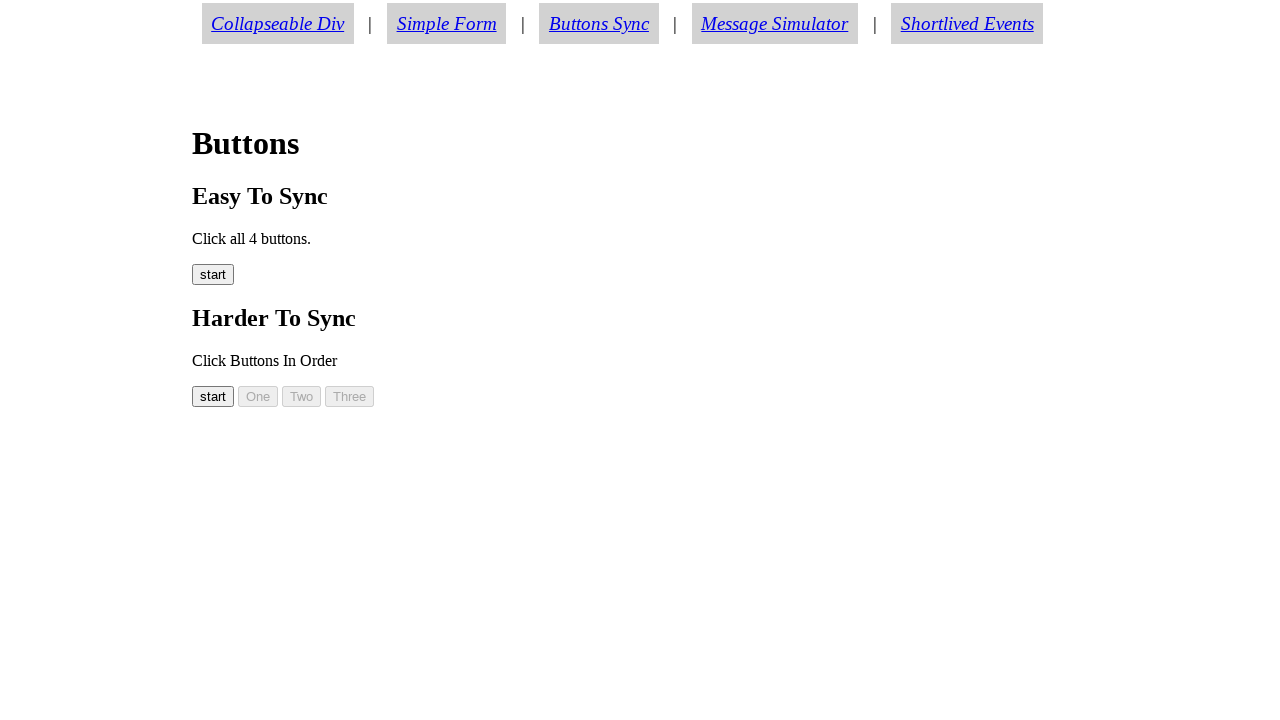

Clicked start button to begin the sequence at (213, 275) on #easy00
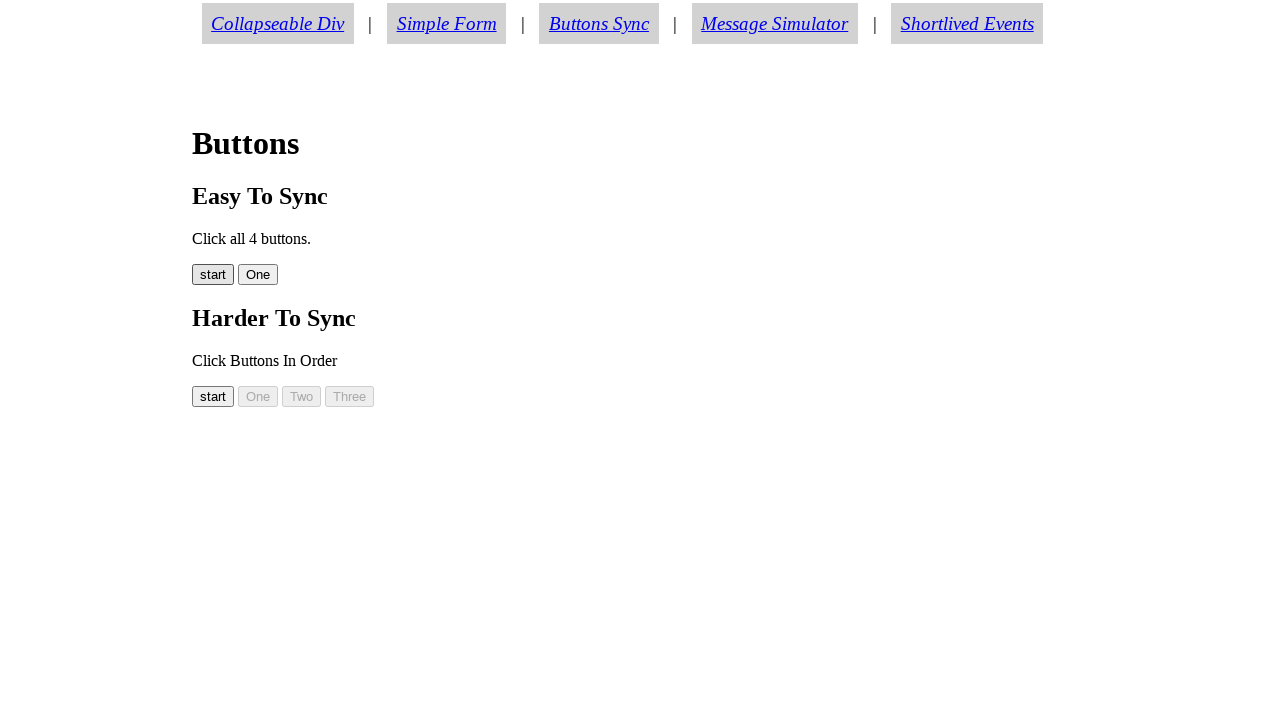

Clicked button 01 at (258, 275) on #easy01
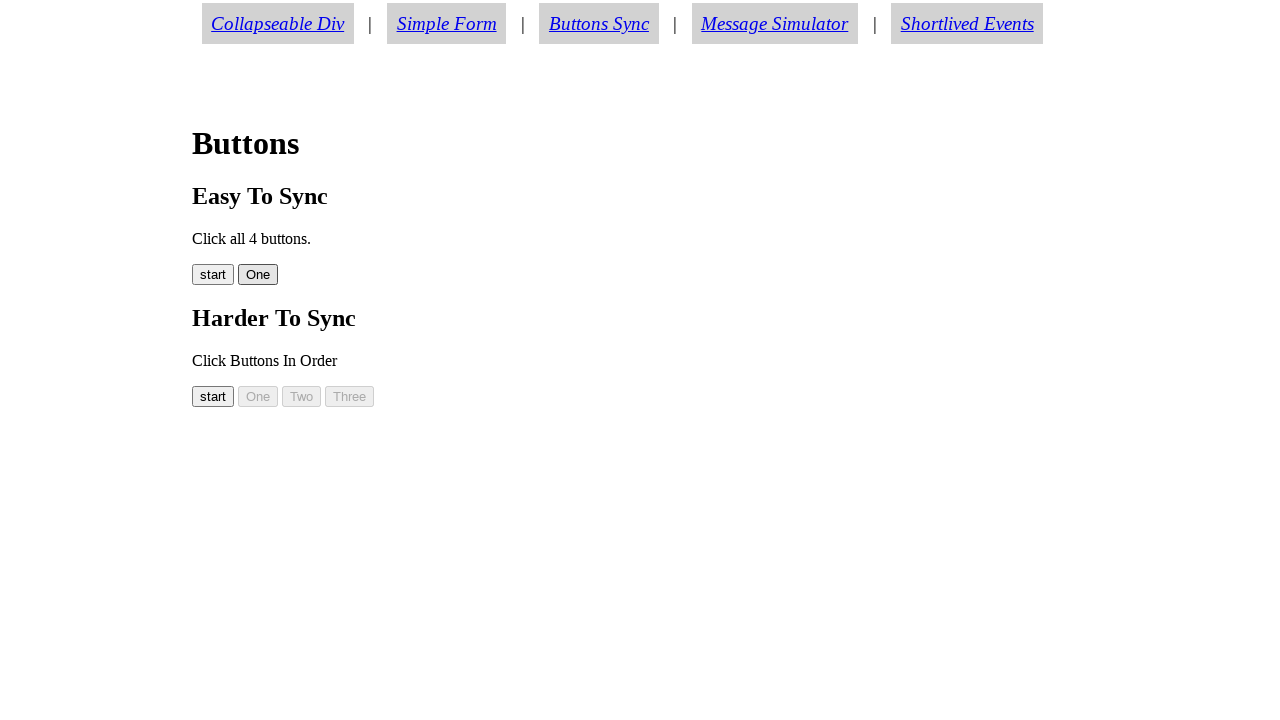

Clicked button 02 at (298, 275) on #easy02
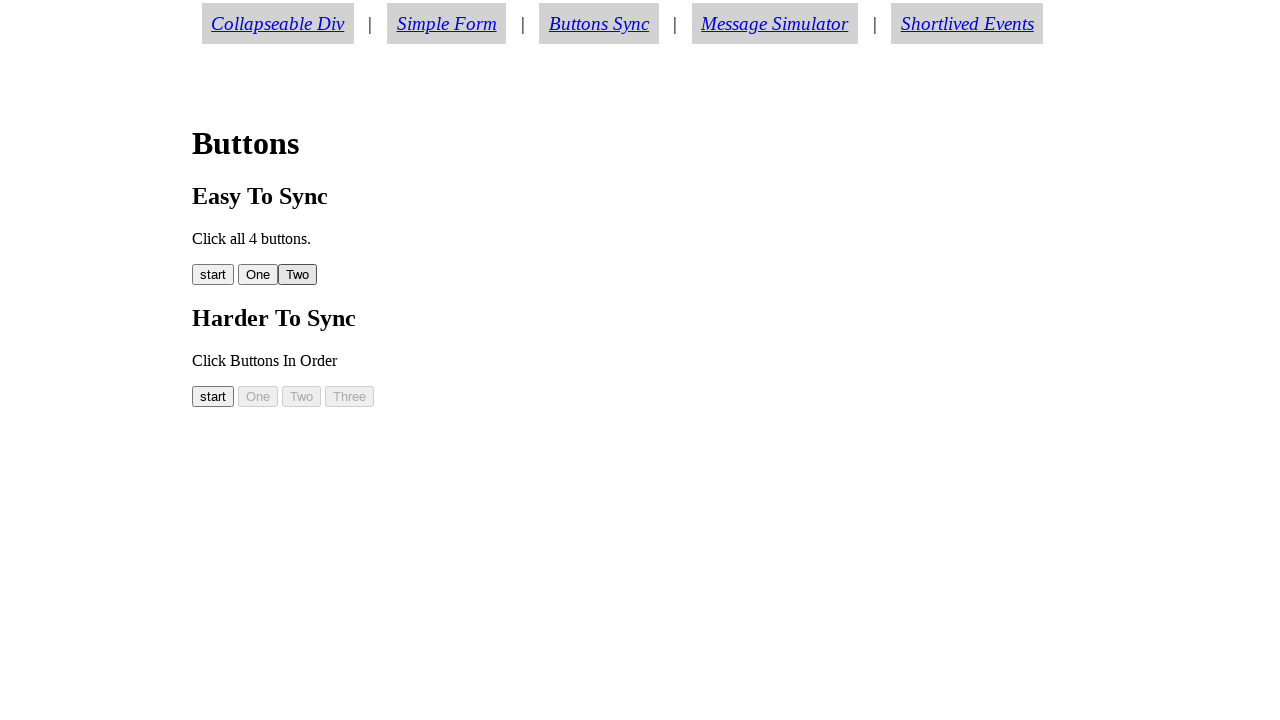

Clicked button 03 at (342, 275) on #easy03
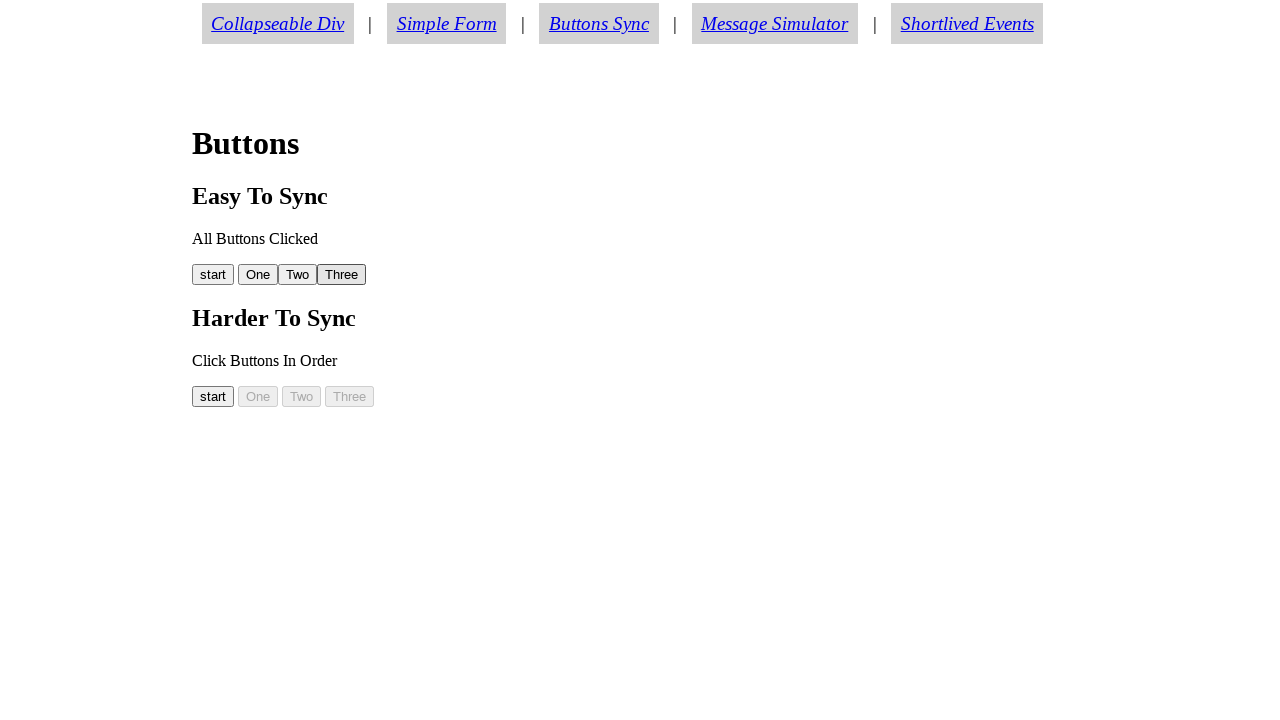

Success message element became visible
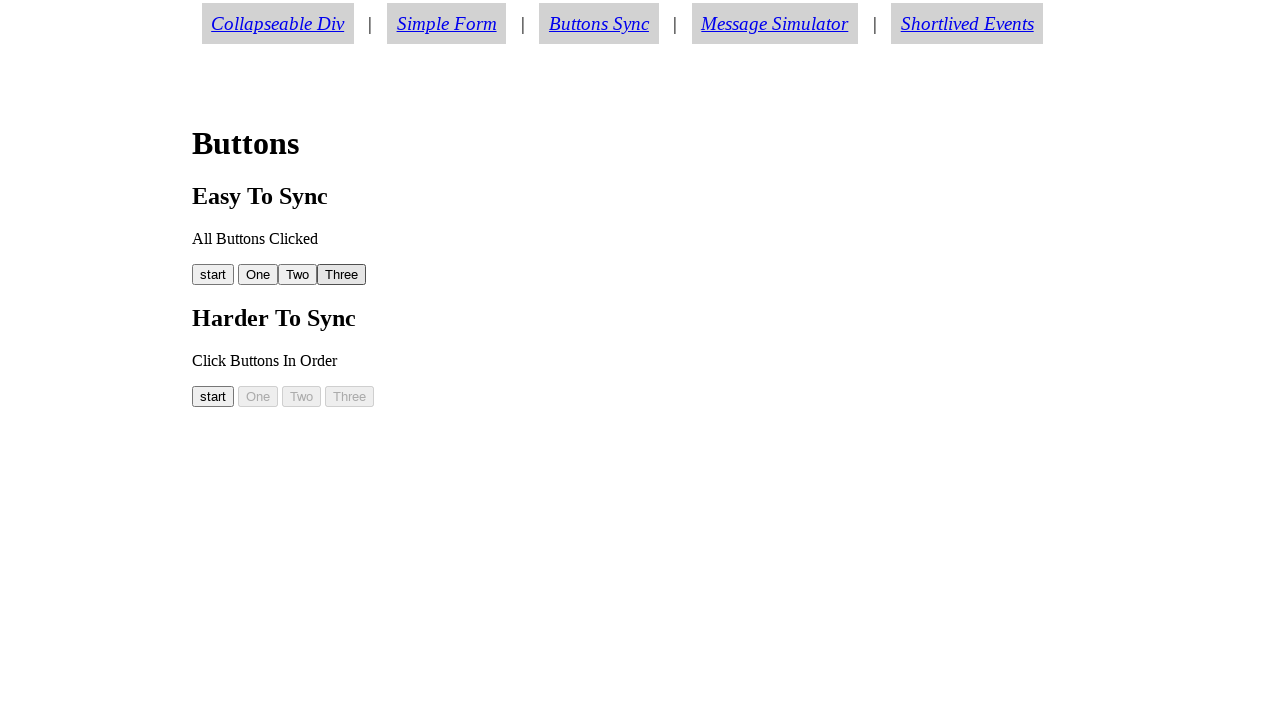

Retrieved success message text
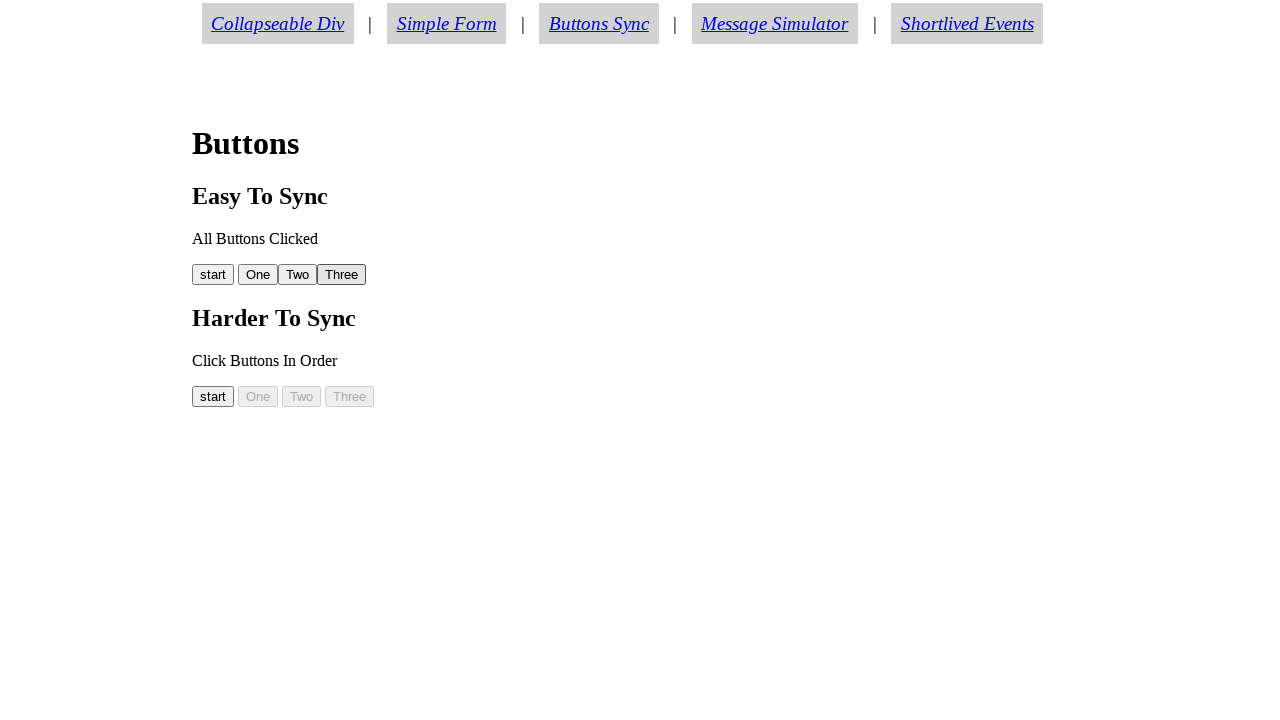

Verified success message equals 'All Buttons Clicked'
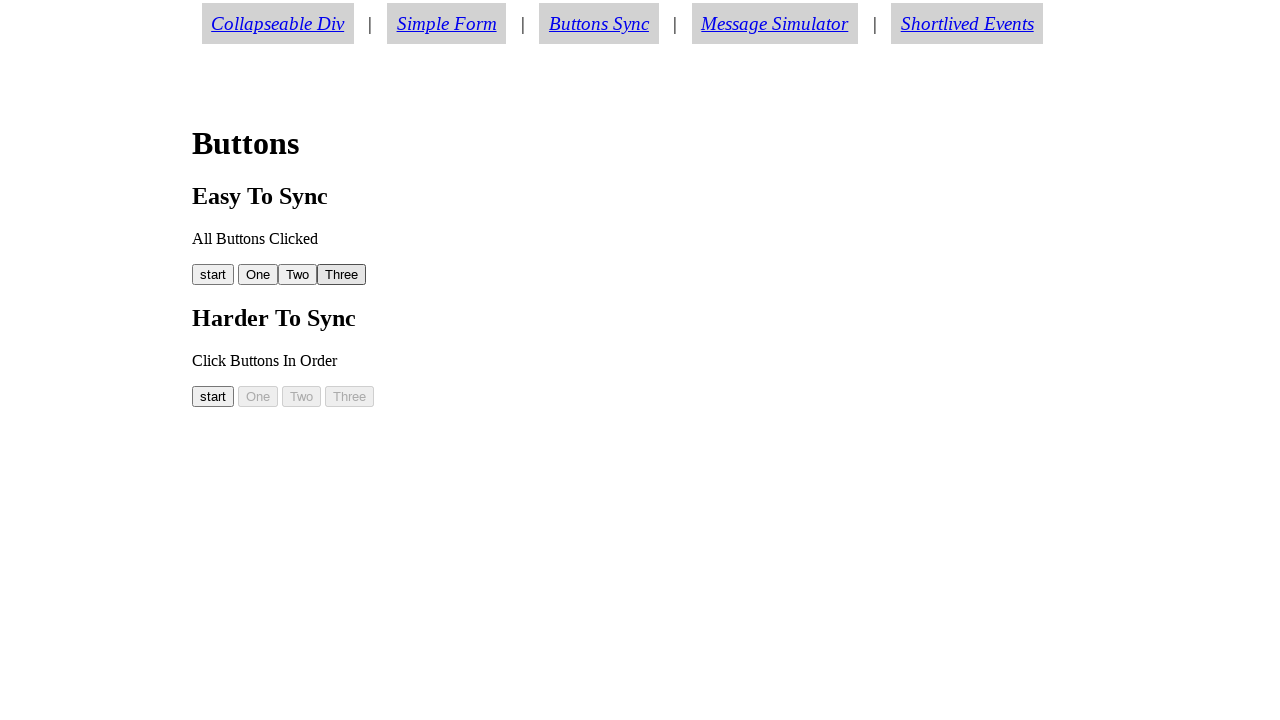

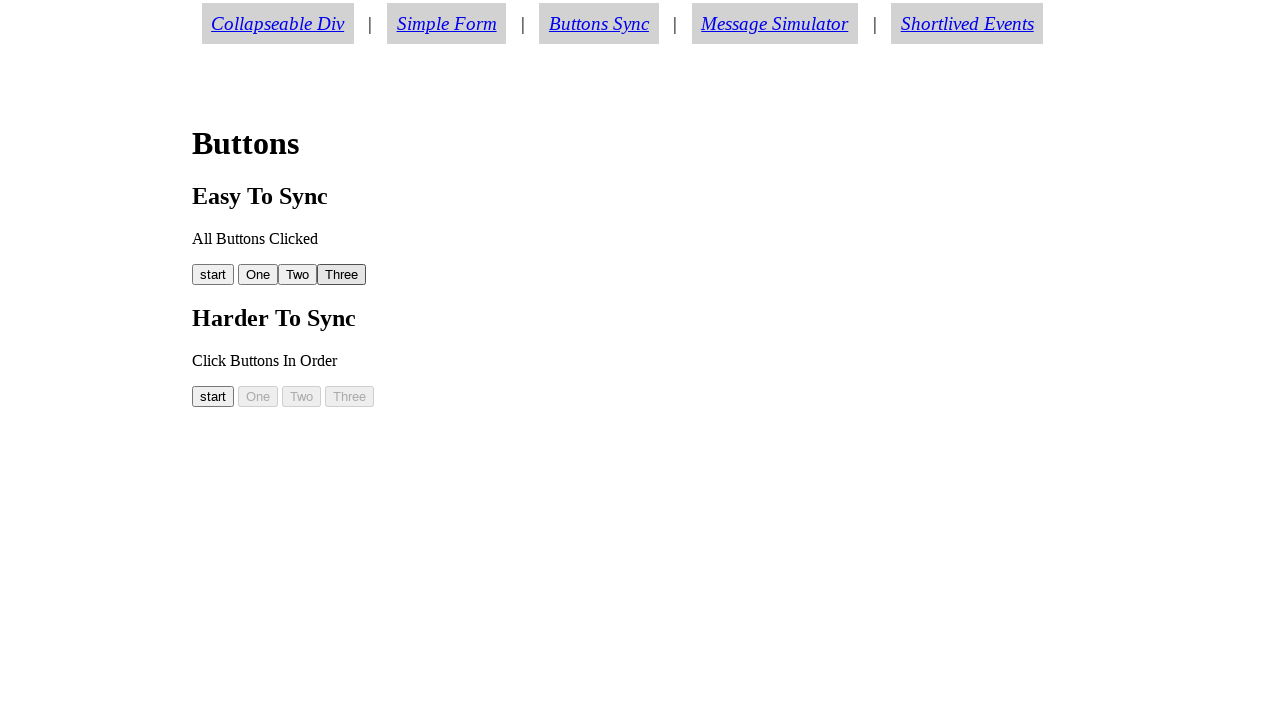